Tests various button properties and interactions including clicking buttons, checking if buttons are enabled, and getting button positions on a demo page

Starting URL: https://www.leafground.com/button.xhtml

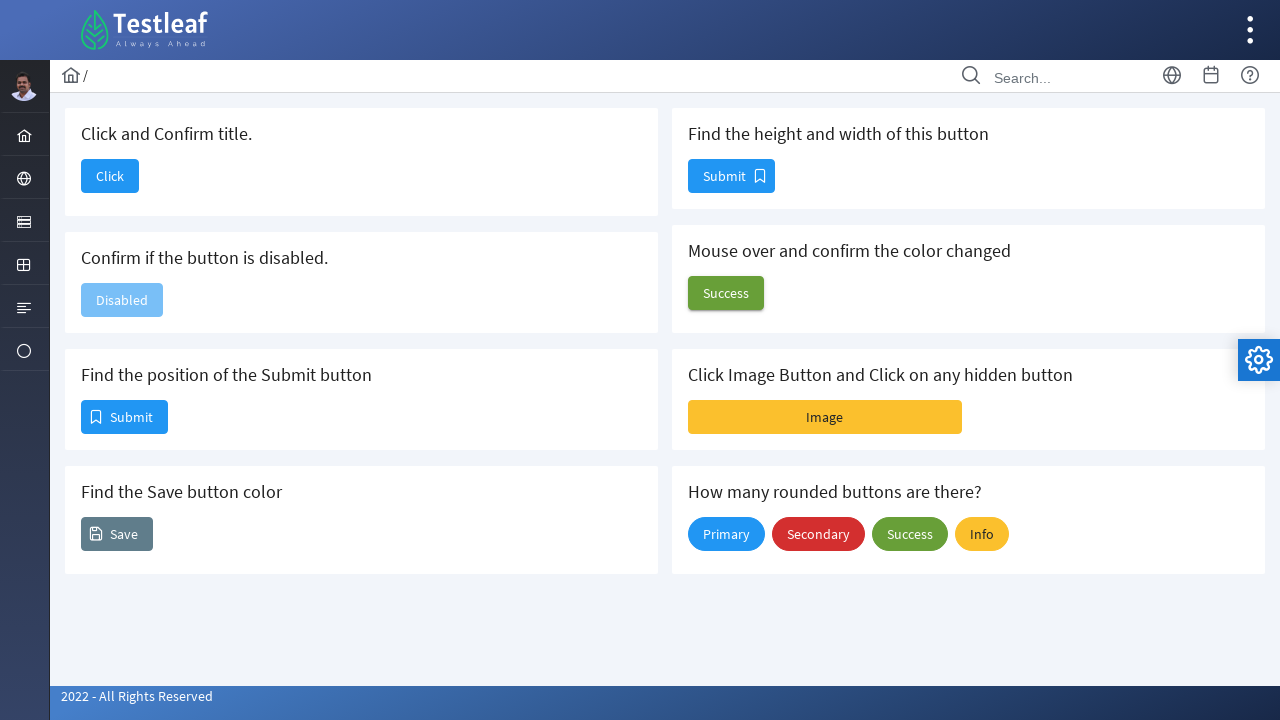

Clicked the first button on the page at (110, 176) on xpath=//button[@class='ui-button ui-widget ui-state-default ui-corner-all ui-but
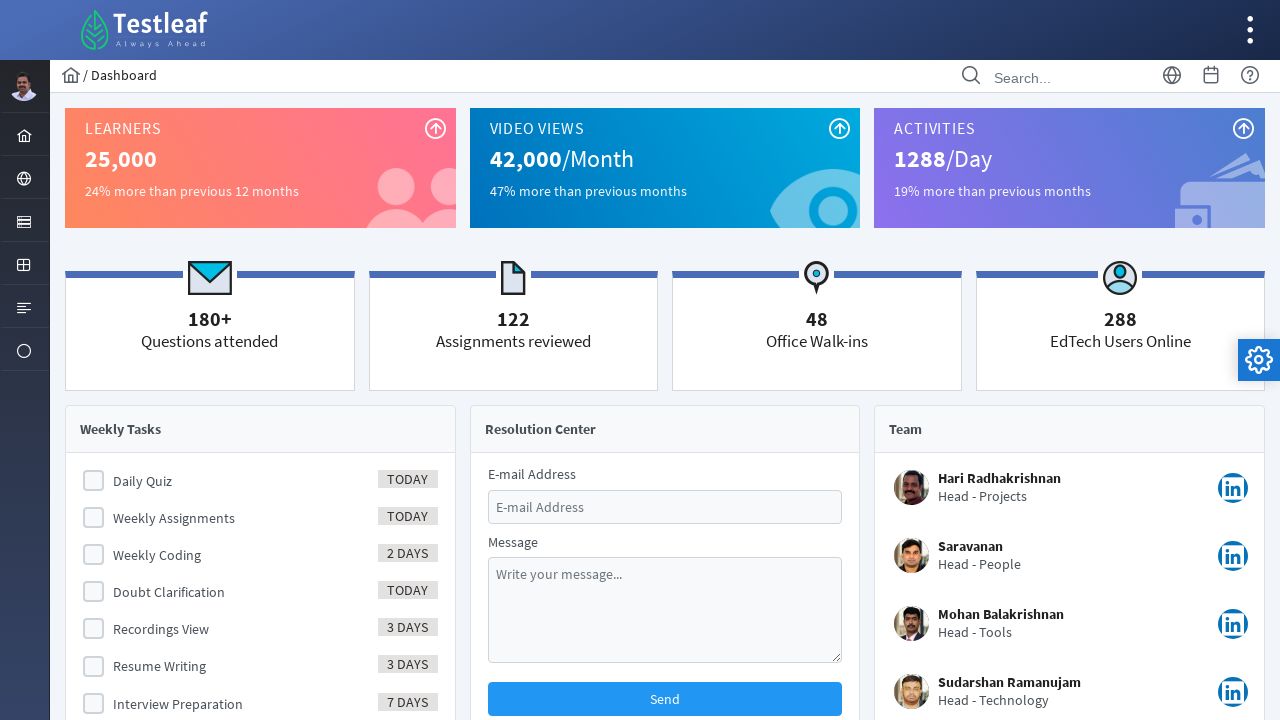

Retrieved page title: Dashboard
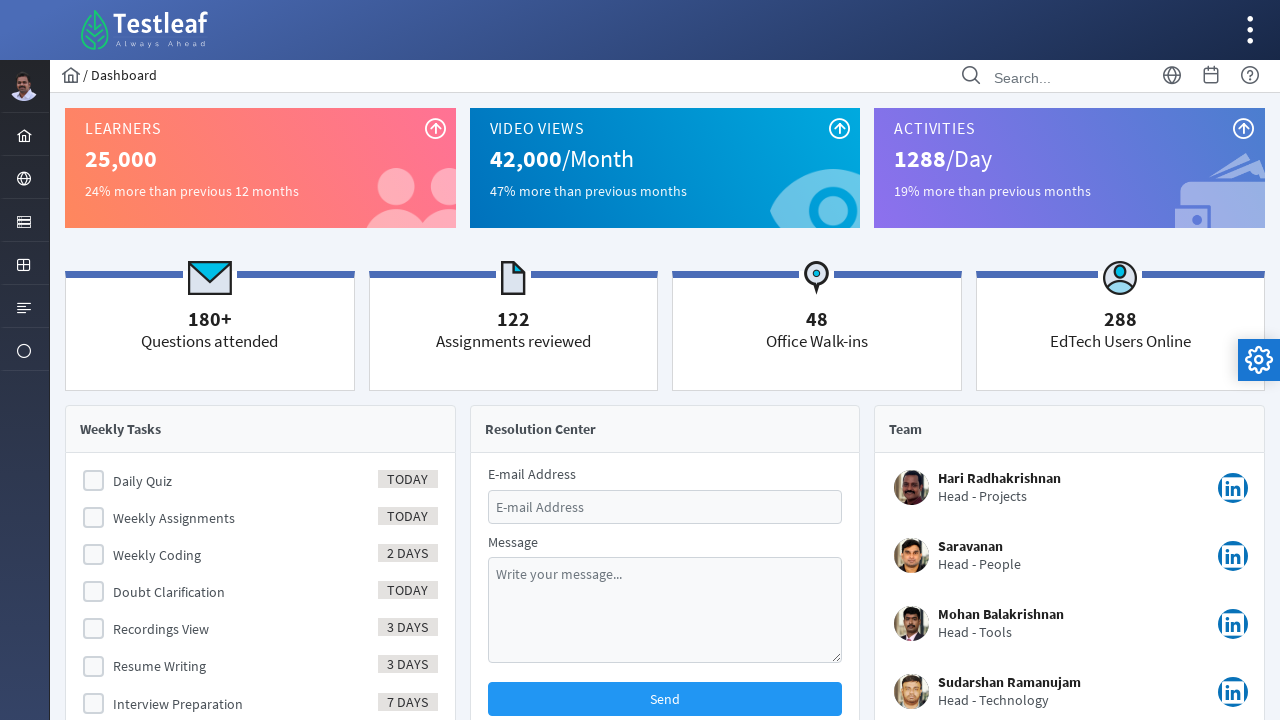

Clicked on the server menu item at (24, 222) on xpath=//i[@class='pi pi-server layout-menuitem-icon']
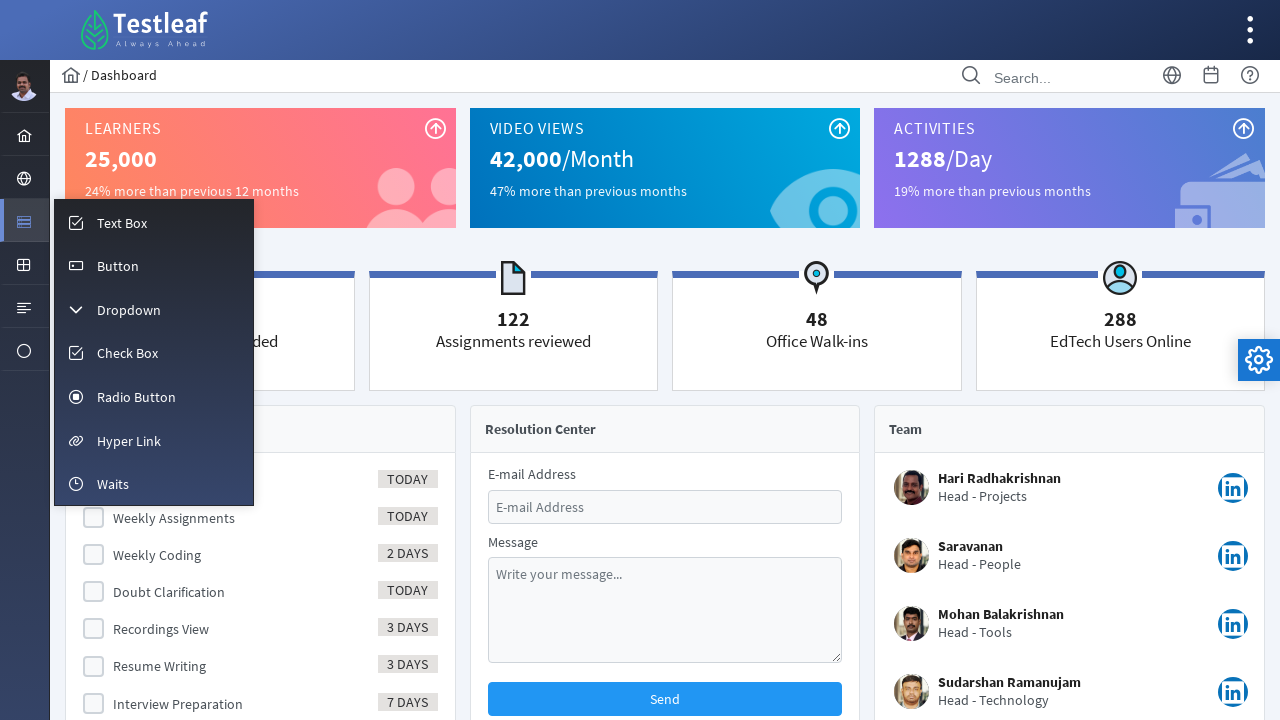

Clicked on the rotated icon to expand menu at (154, 265) on .rotated-icon
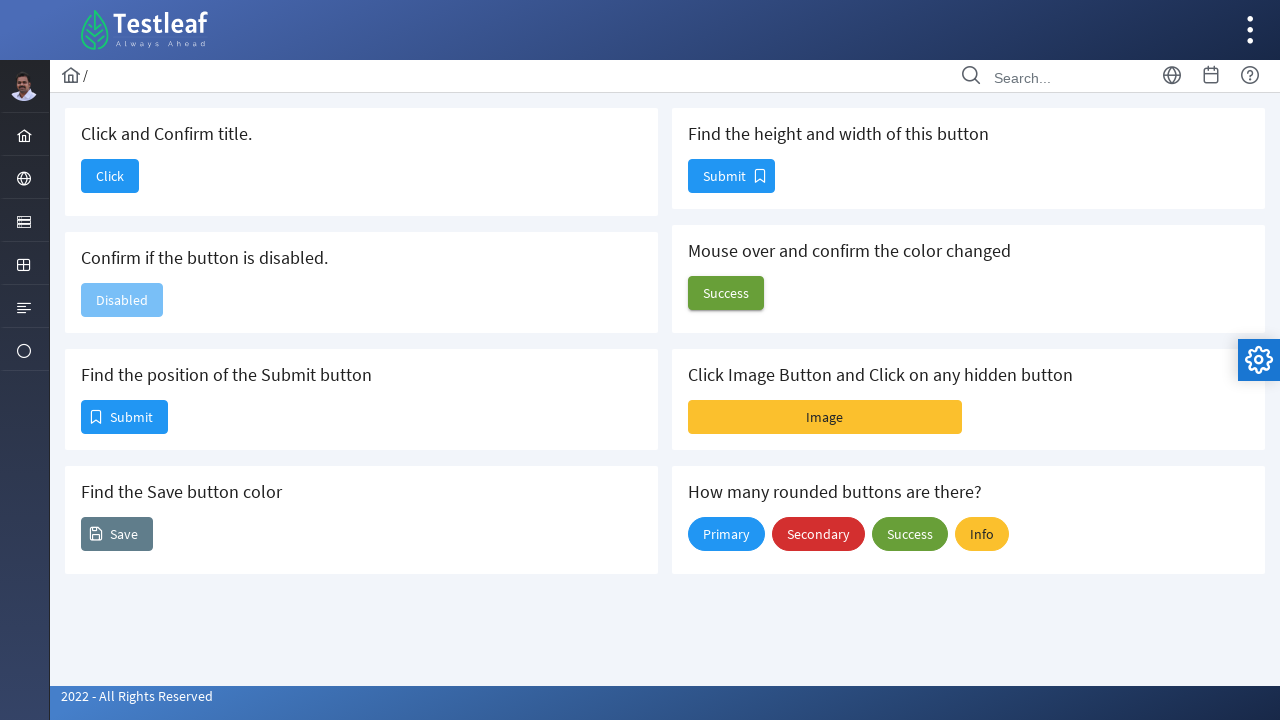

Located the disabled button
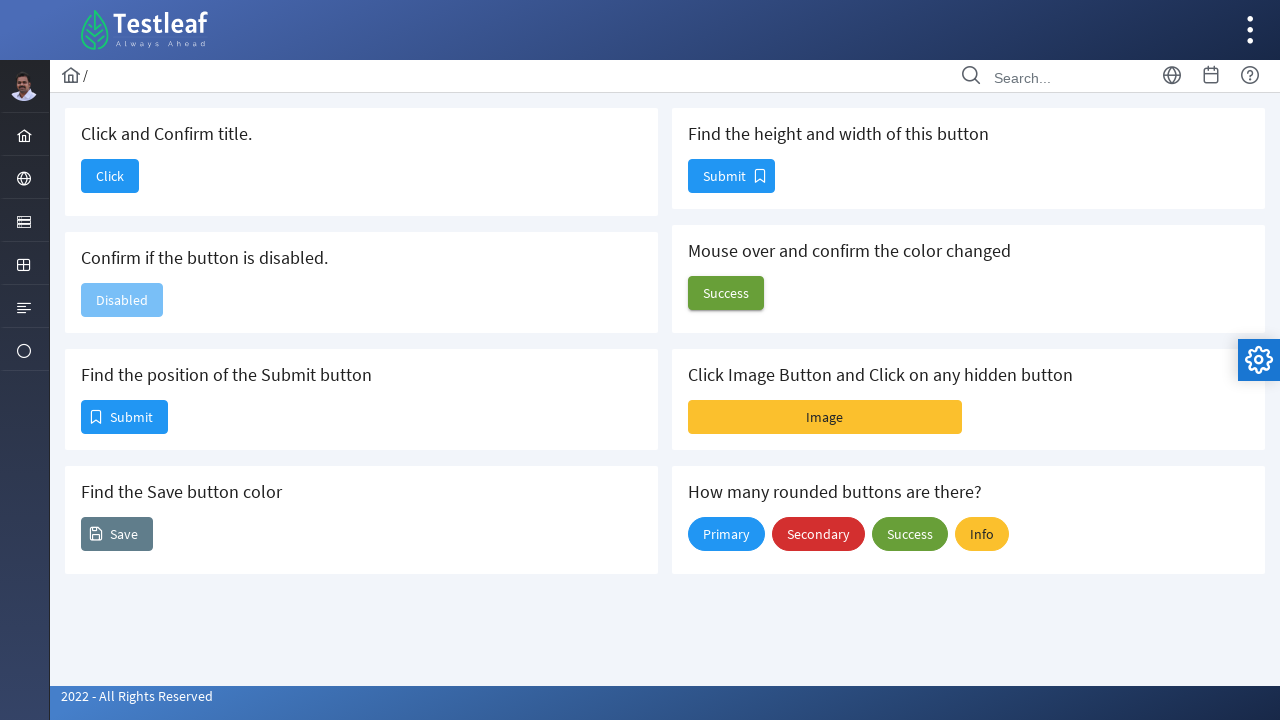

Checked if disabled button is enabled: False
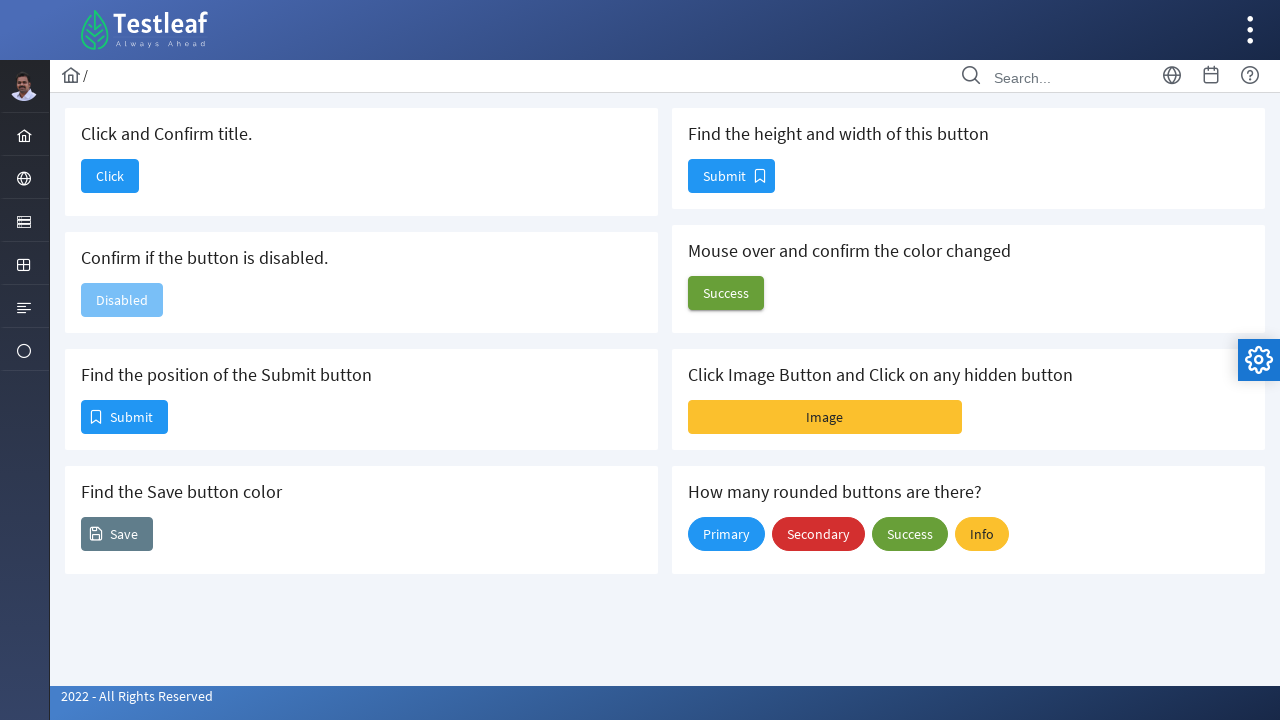

Located the submit button
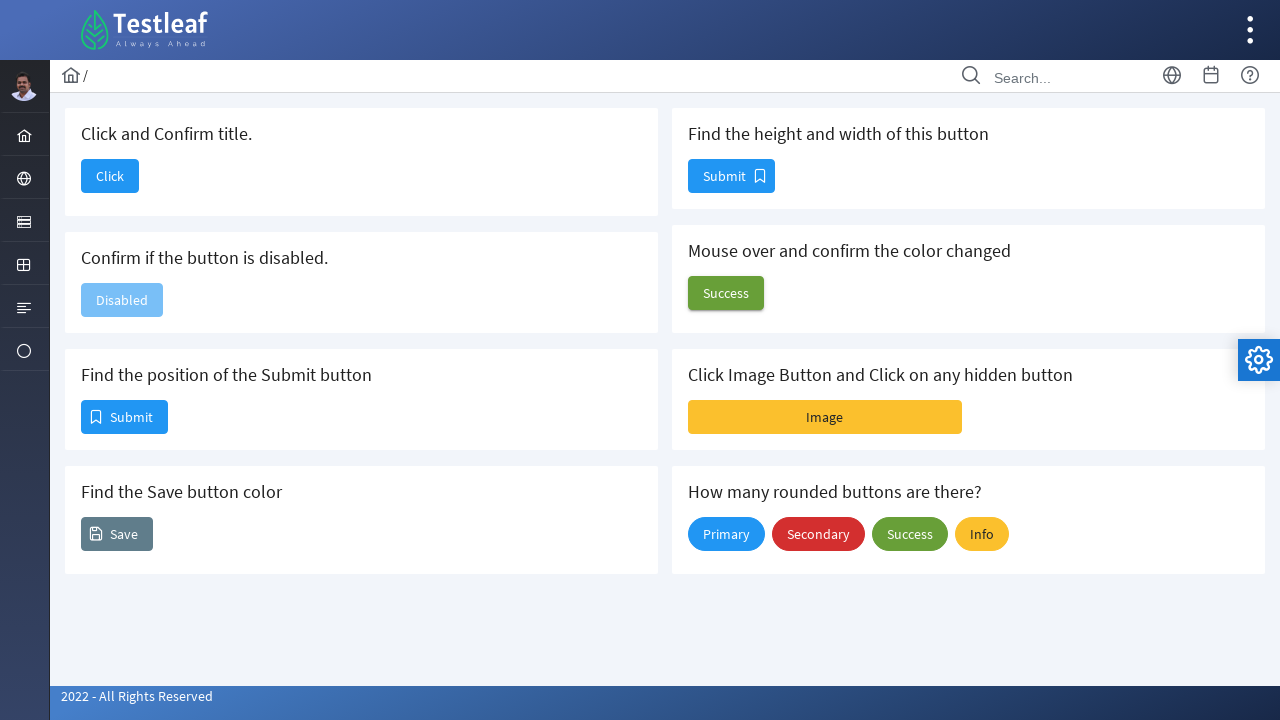

Retrieved submit button bounding box: {'x': 81, 'y': 400, 'width': 87, 'height': 34}
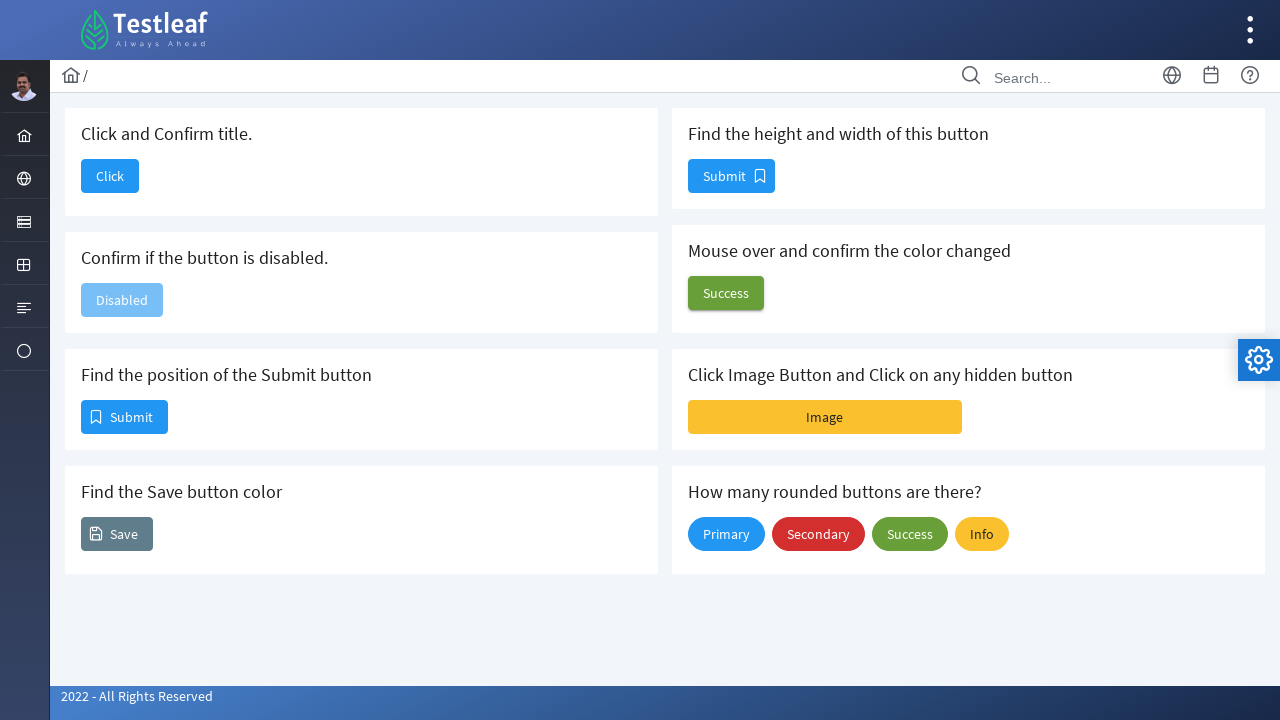

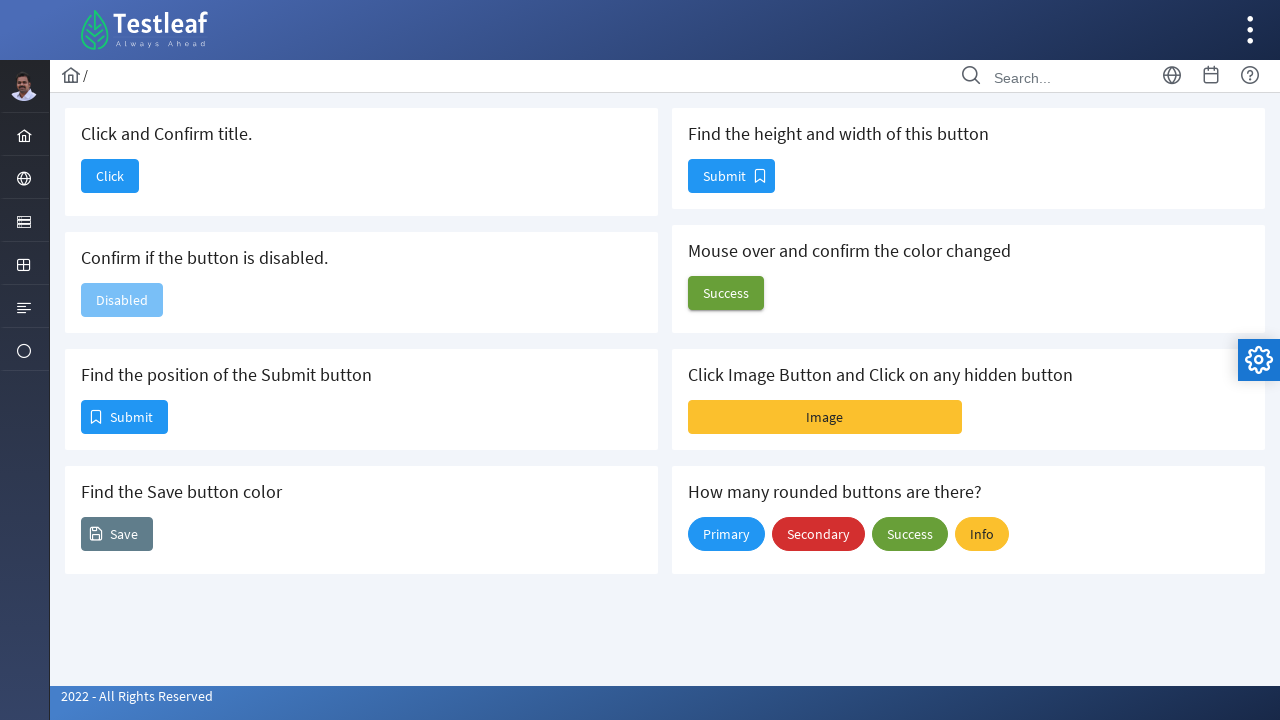